Tests auto-suggest dropdown functionality by typing partial text and selecting a specific country from the suggestions

Starting URL: https://rahulshettyacademy.com/dropdownsPractise/

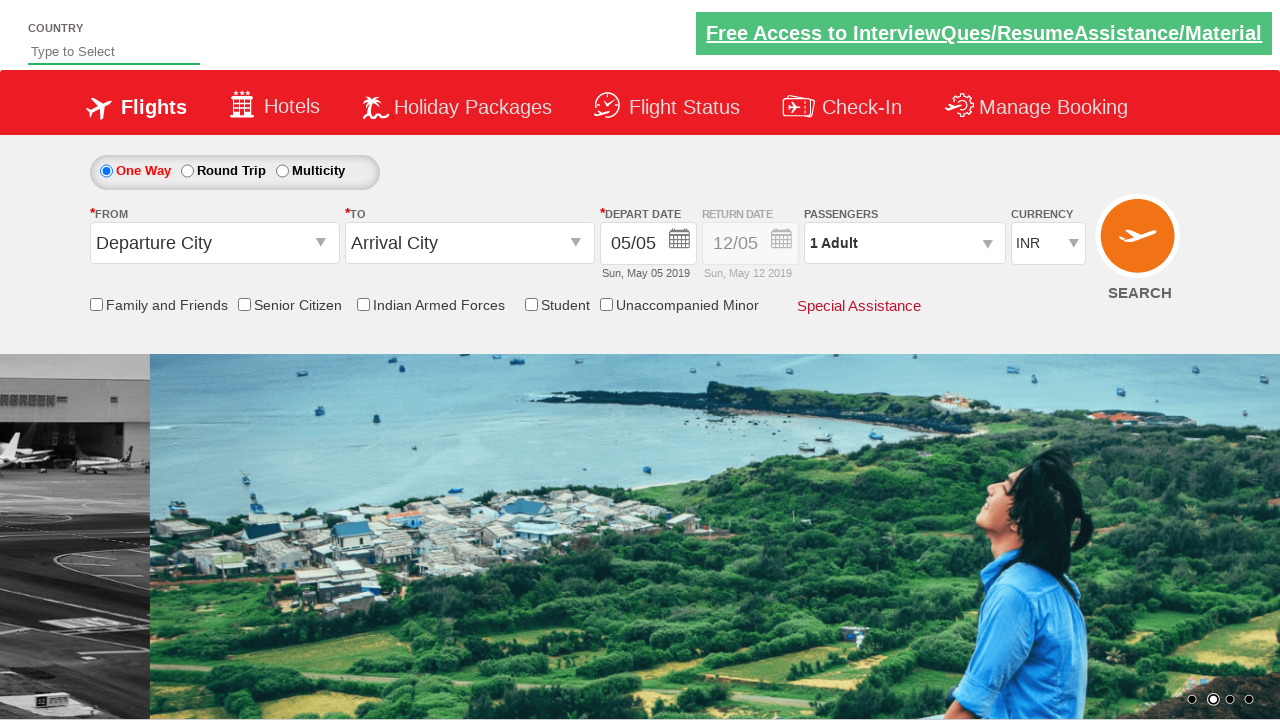

Typed 'in' in the auto-suggest field on #autosuggest
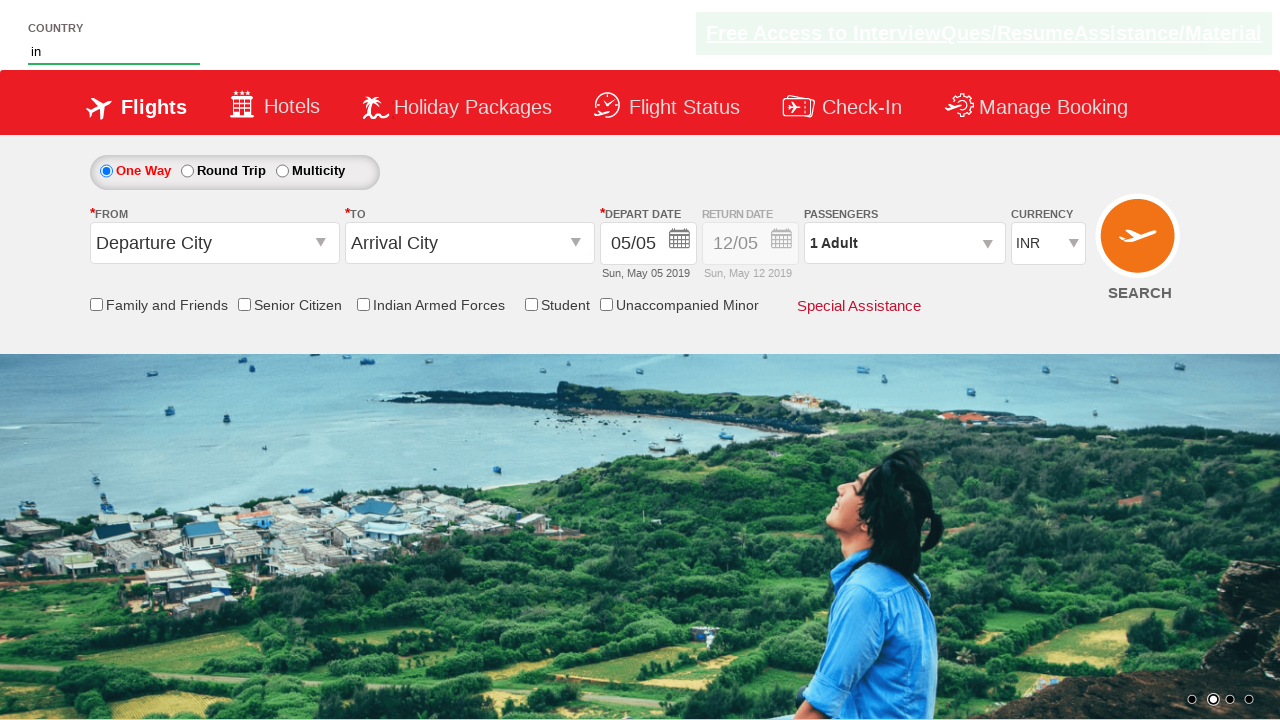

Auto-suggest dropdown suggestions appeared
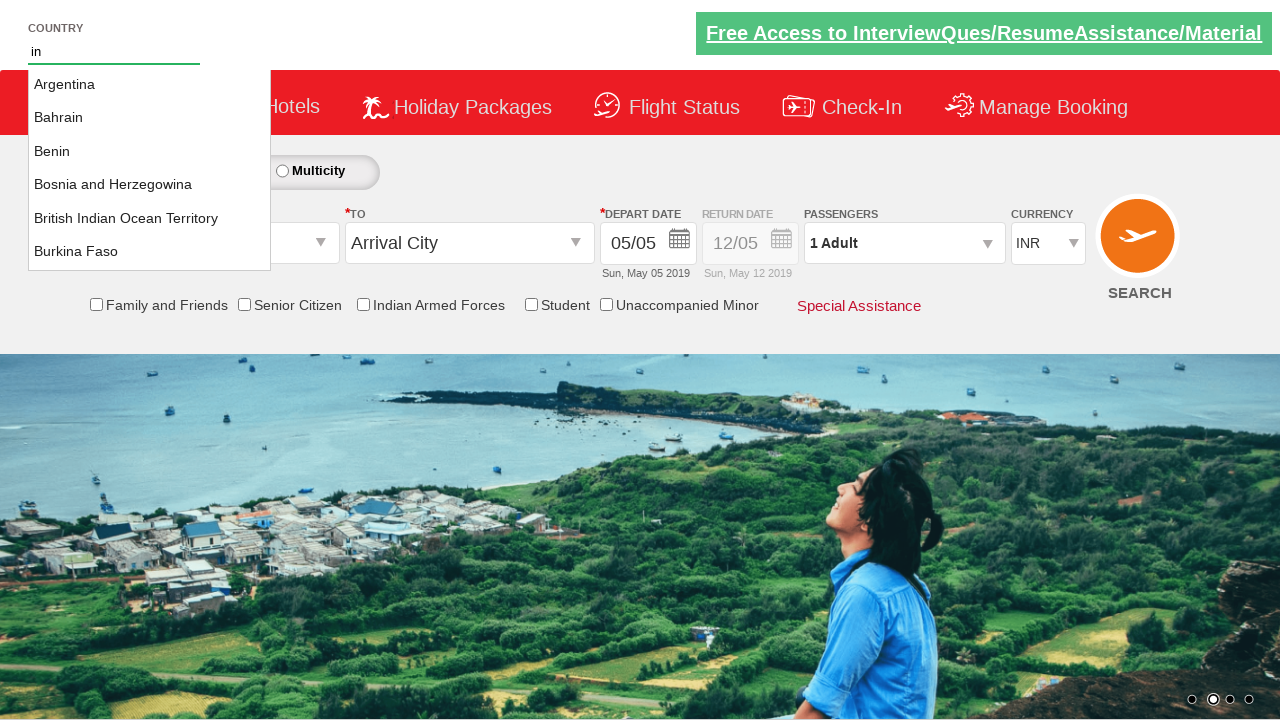

Retrieved all country suggestions from dropdown
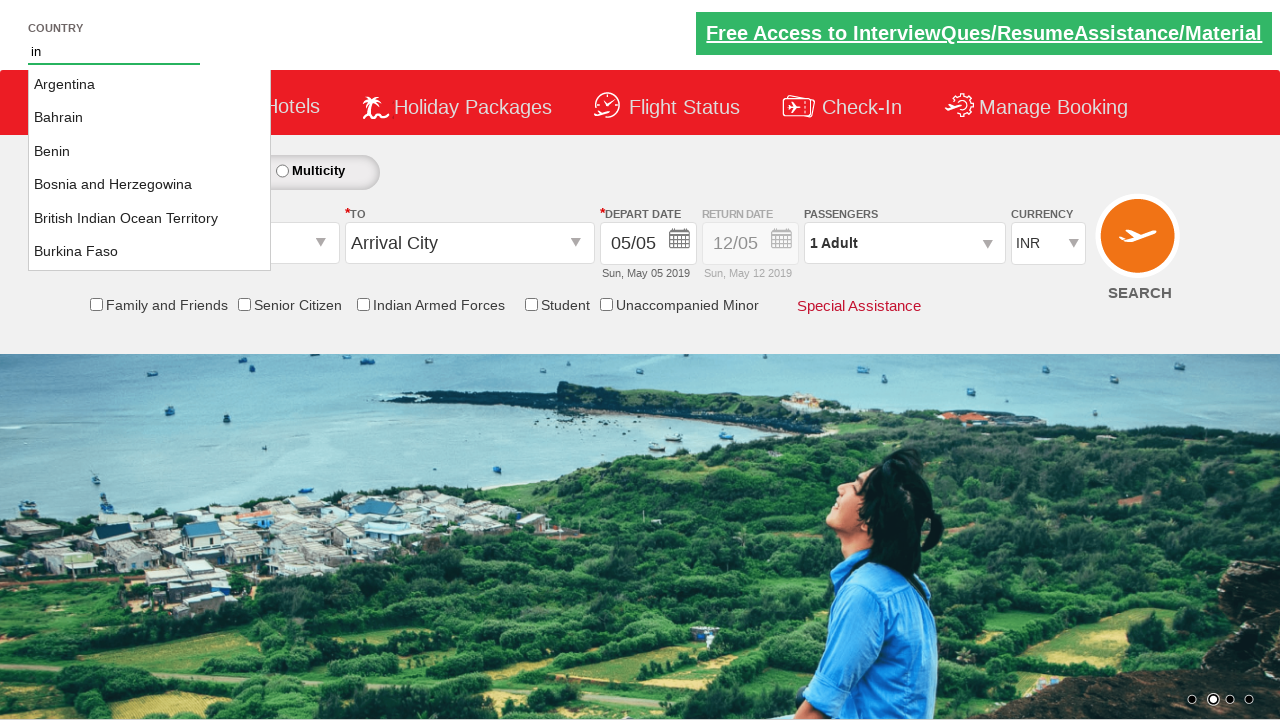

Selected 'India' from the auto-suggest dropdown at (150, 168) on li.ui-menu-item a >> nth=15
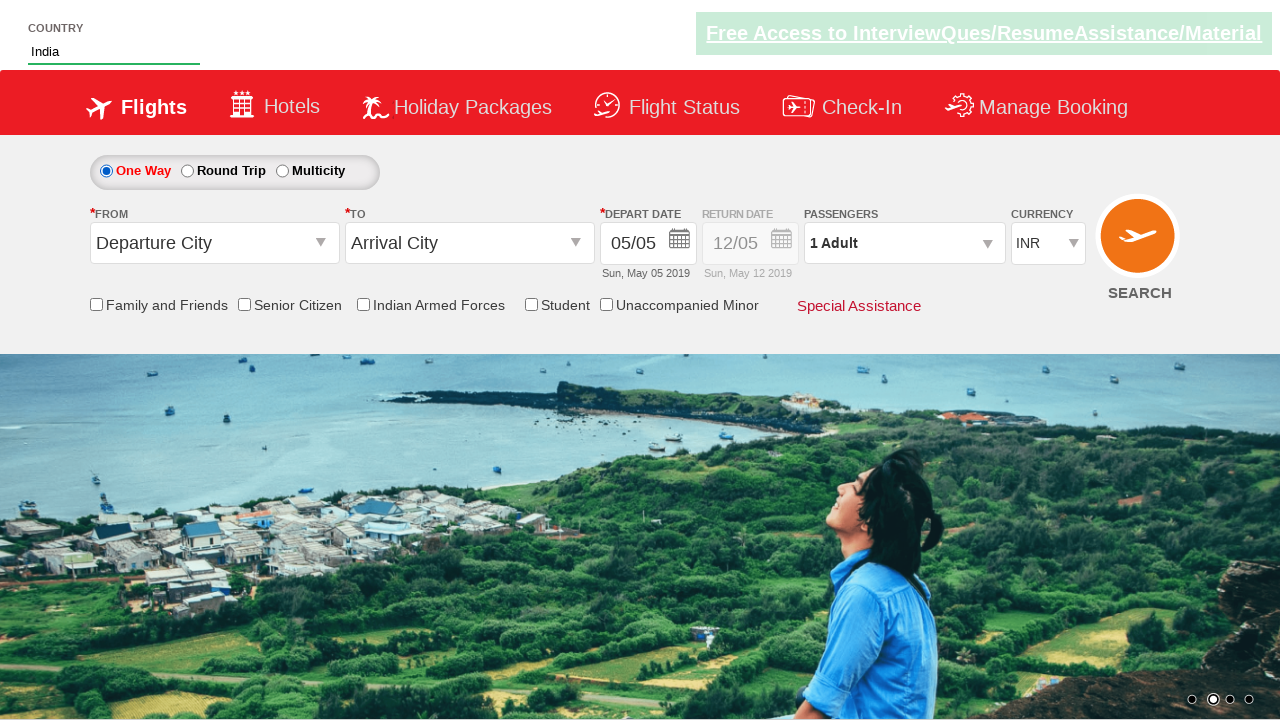

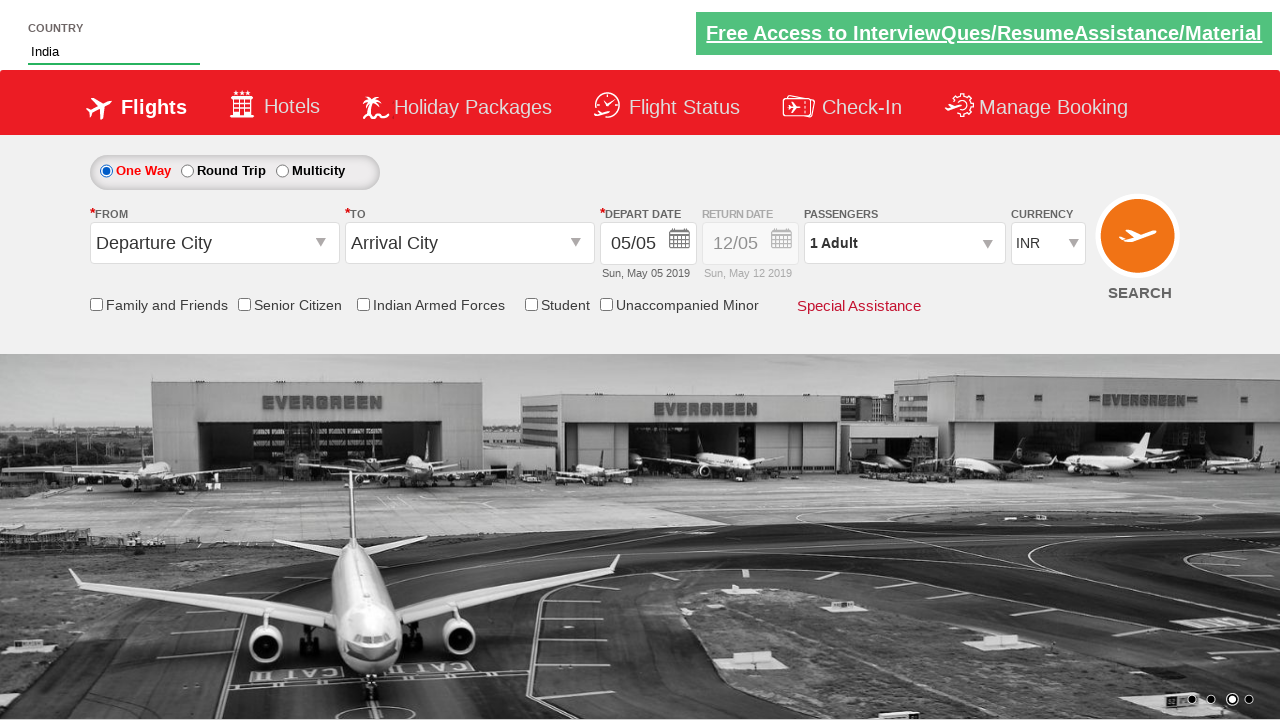